Tests advanced XPath selectors by filling multiple input fields using different XPath strategies including following-sibling, preceding-sibling, and child axes

Starting URL: https://syntaxprojects.com/advanceXpath.php

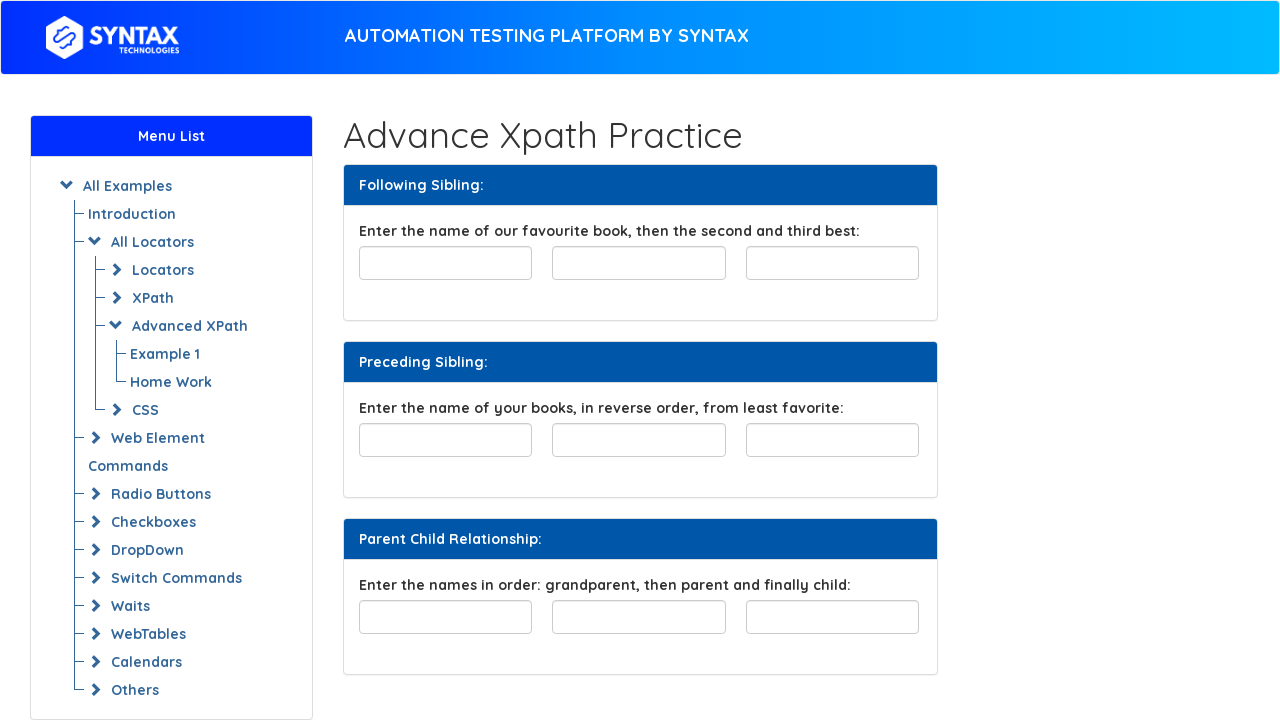

Filled favourite-book field with 'Harry Potter1' on input#favourite-book
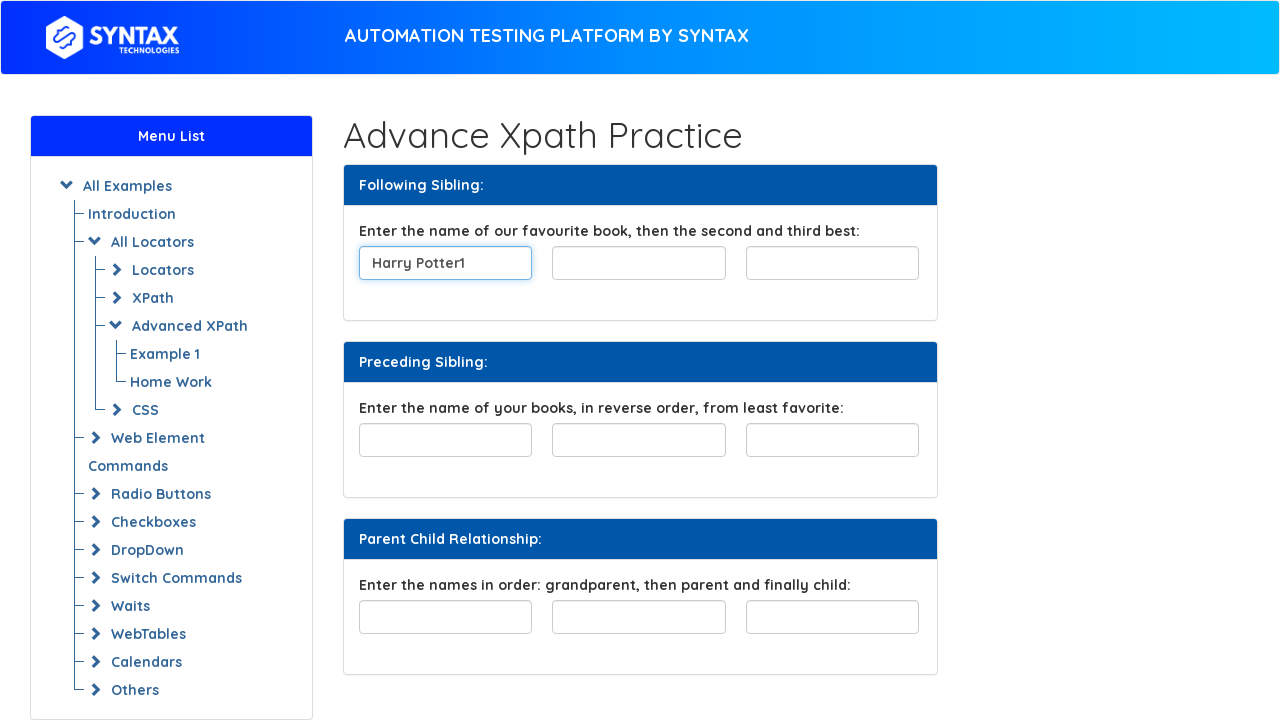

Filled first following-sibling input field with 'Harry Potter2' on xpath=//input[@id='favourite-book']/following-sibling::input[1]
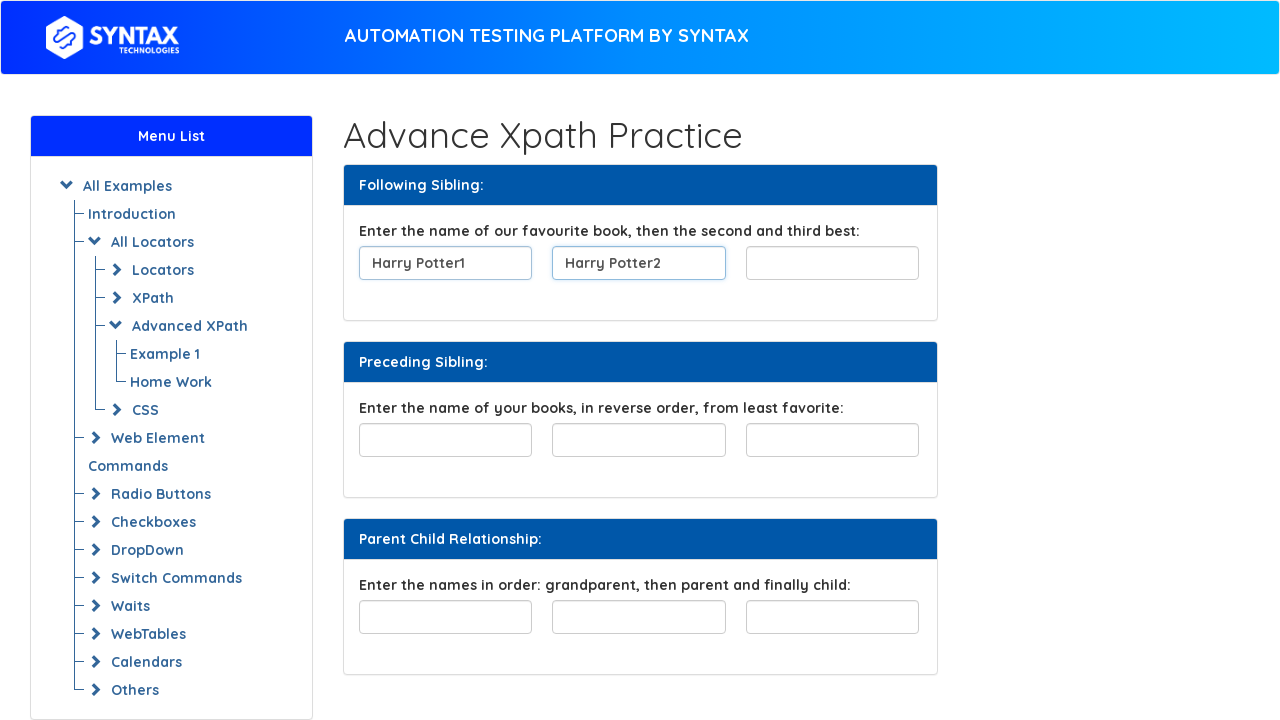

Filled second following-sibling input field with 'Harry Potter3' on xpath=//input[@id='favourite-book']/following-sibling::input[2]
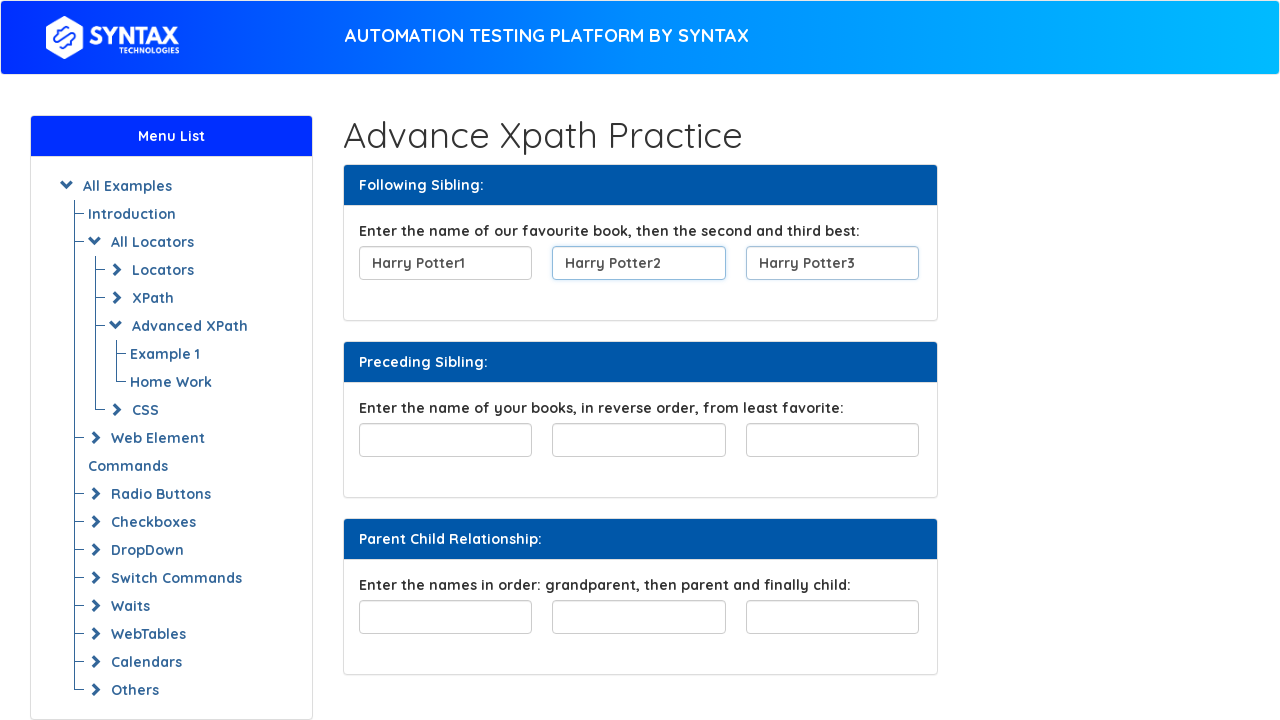

Filled second preceding-sibling input field with 'Harry Potter3' on xpath=//input[@id='least-favorite']/preceding-sibling::input[2]
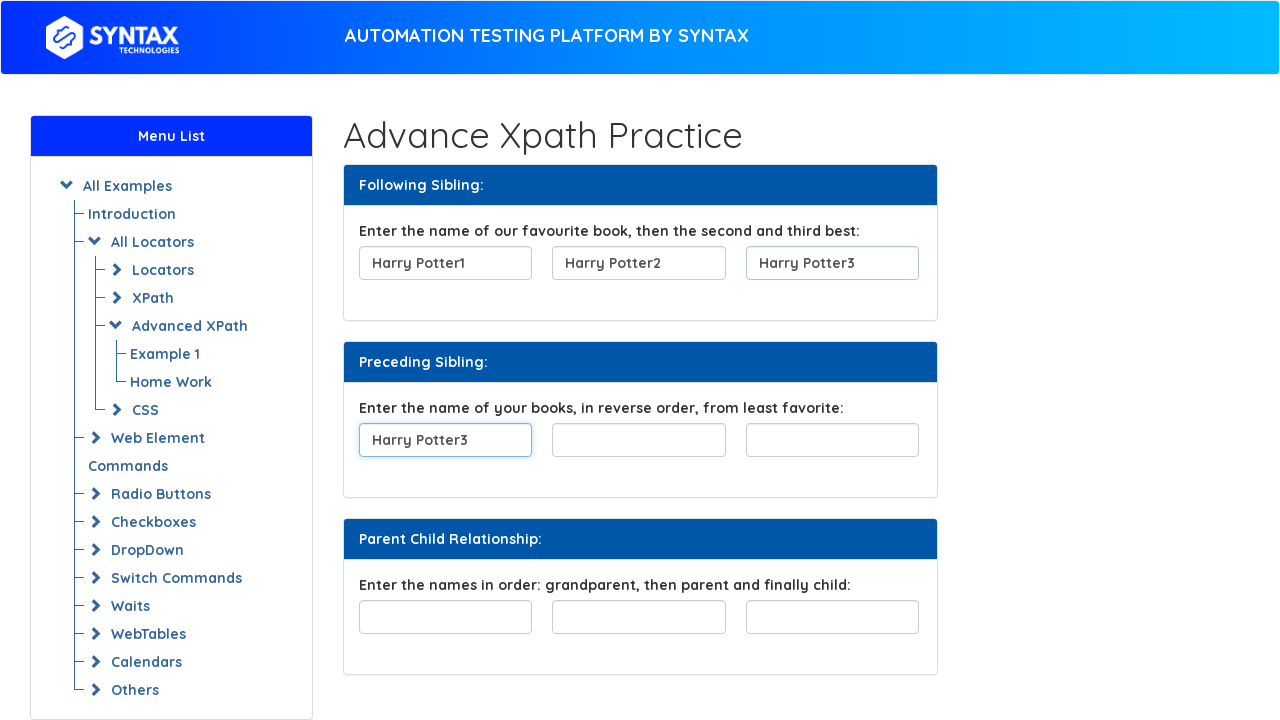

Filled first preceding-sibling input field with 'Harry Potter2' on xpath=//input[@id='least-favorite']/preceding-sibling::input[1]
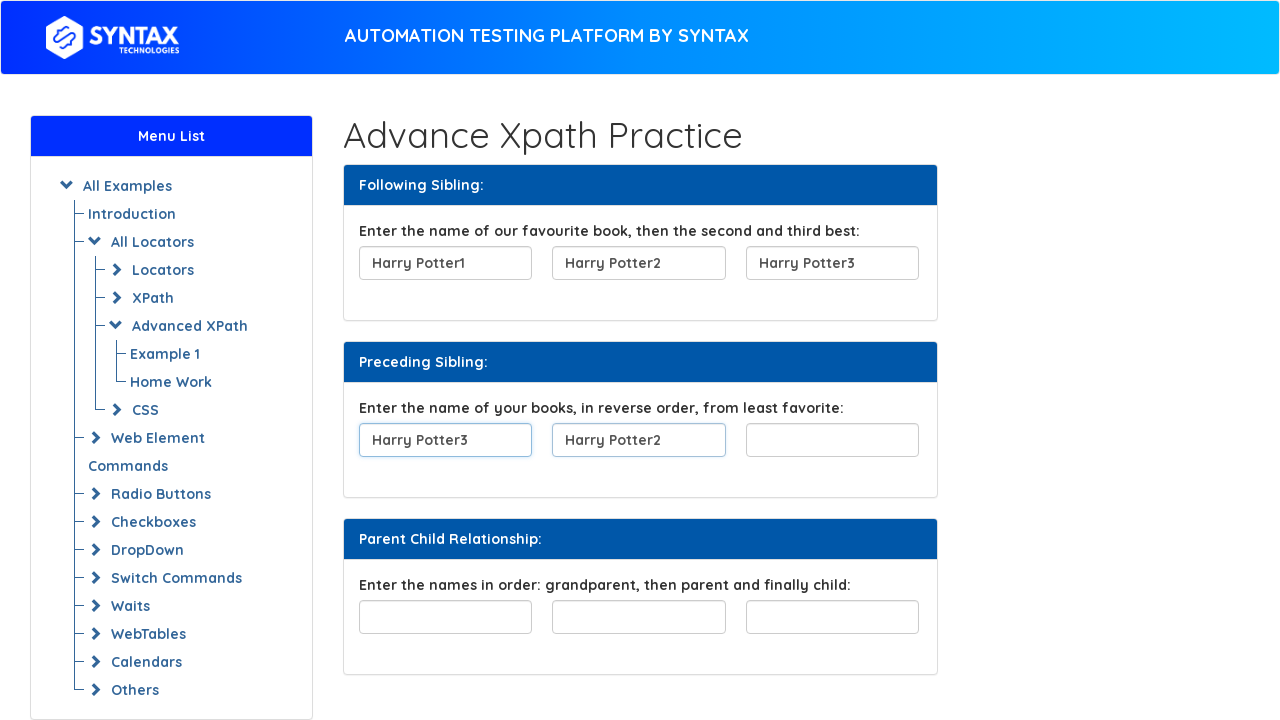

Filled least-favorite field with 'Harry Potter1' on input#least-favorite
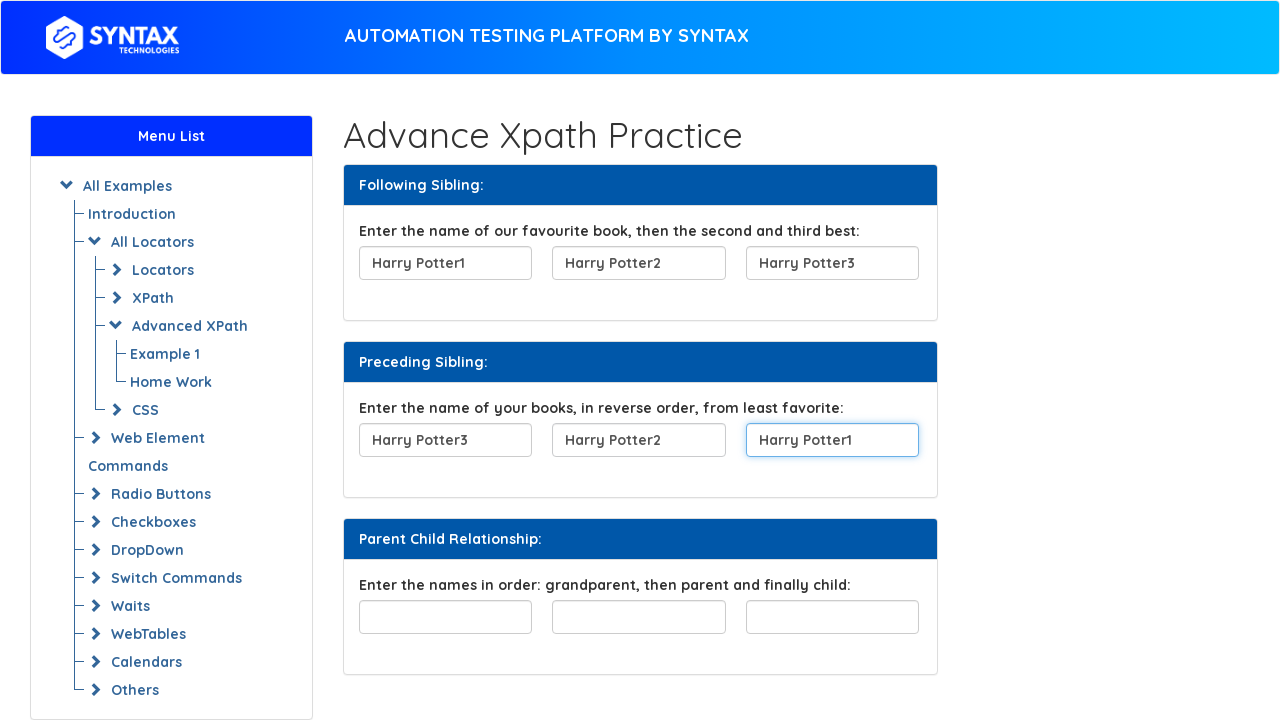

Filled first child input field in familyTree with 'Grandpa' on xpath=//div[@id='familyTree']/child::input[1]
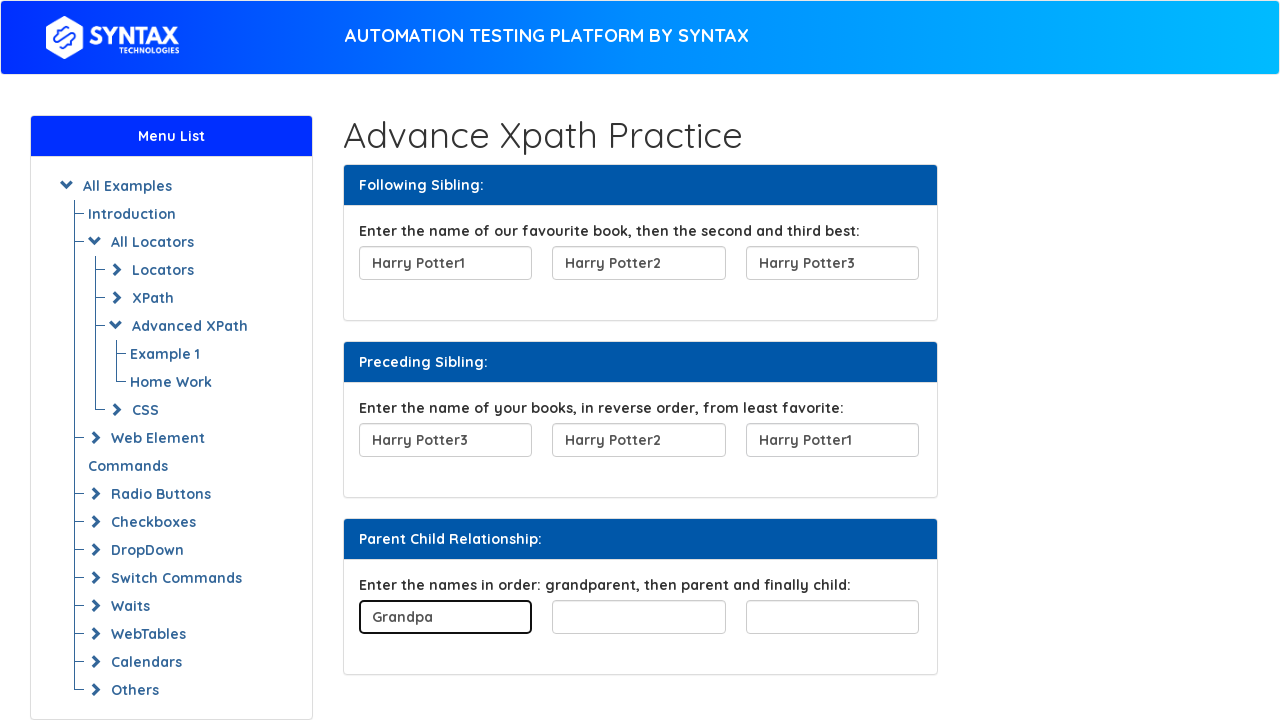

Filled second child input field in familyTree with 'Dad' on xpath=//div[@id='familyTree']/child::input[2]
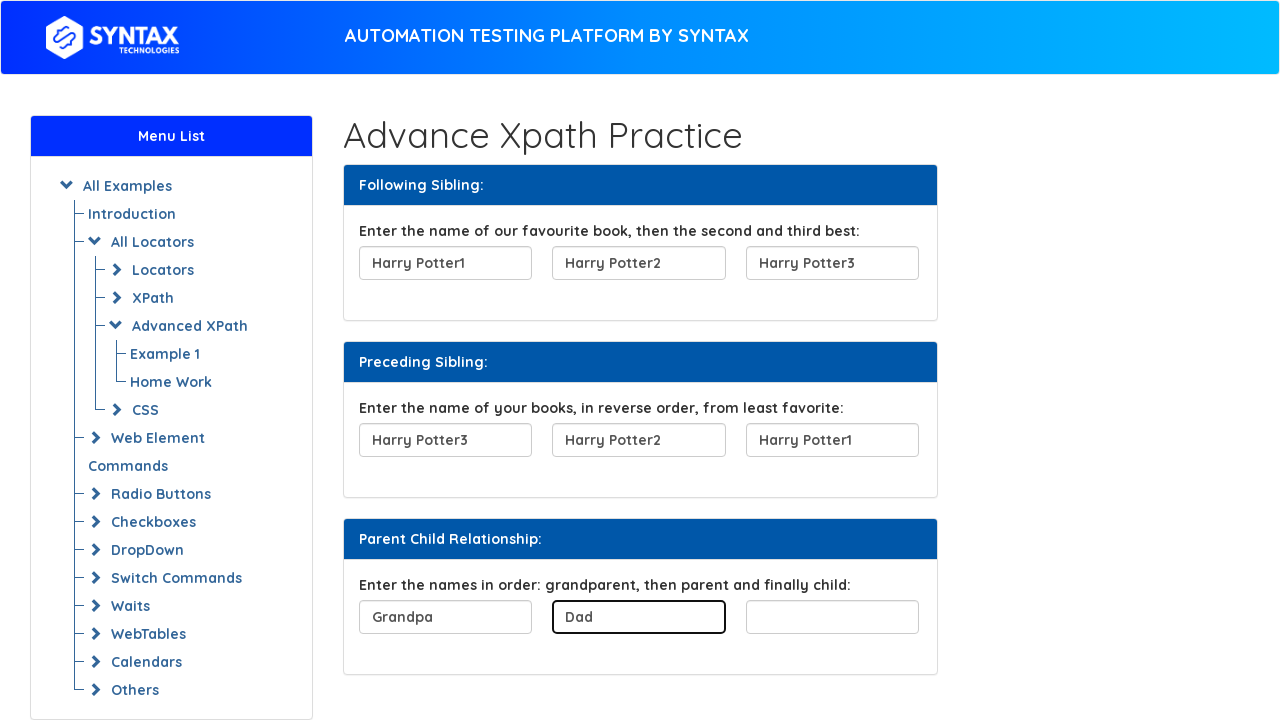

Filled third child input field in familyTree with 'Son' on xpath=//div[@id='familyTree']/child::input[3]
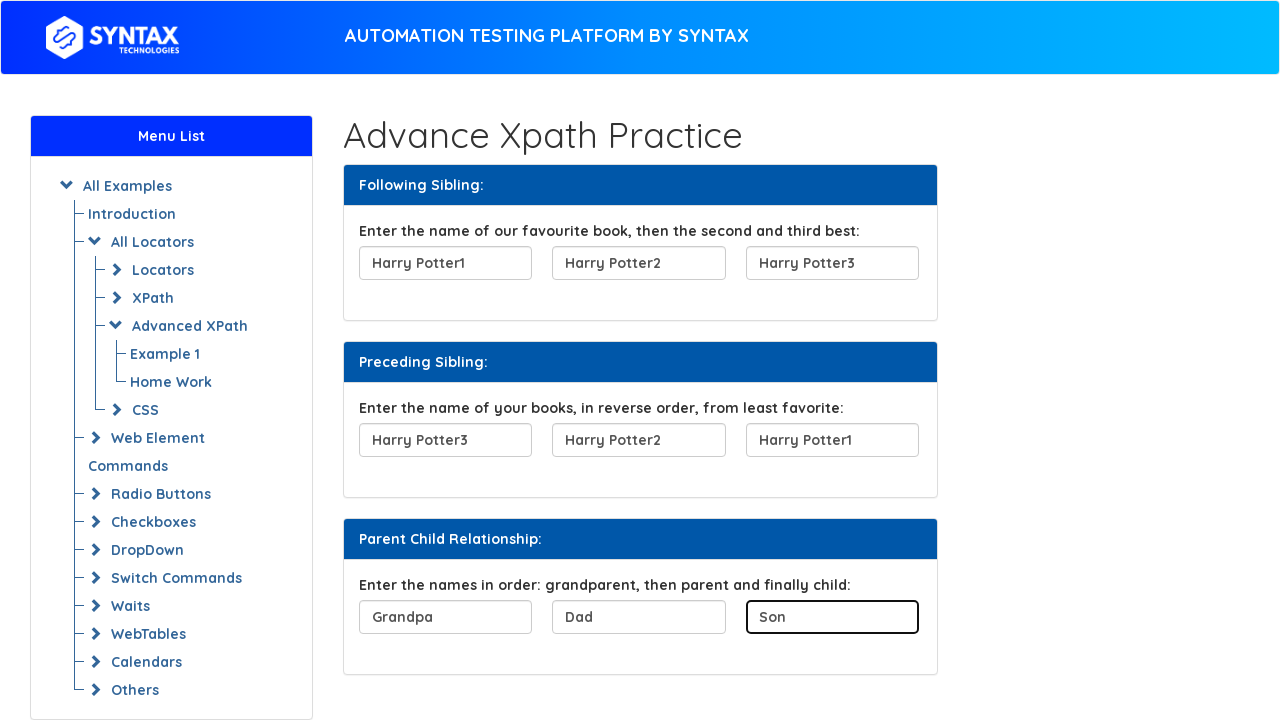

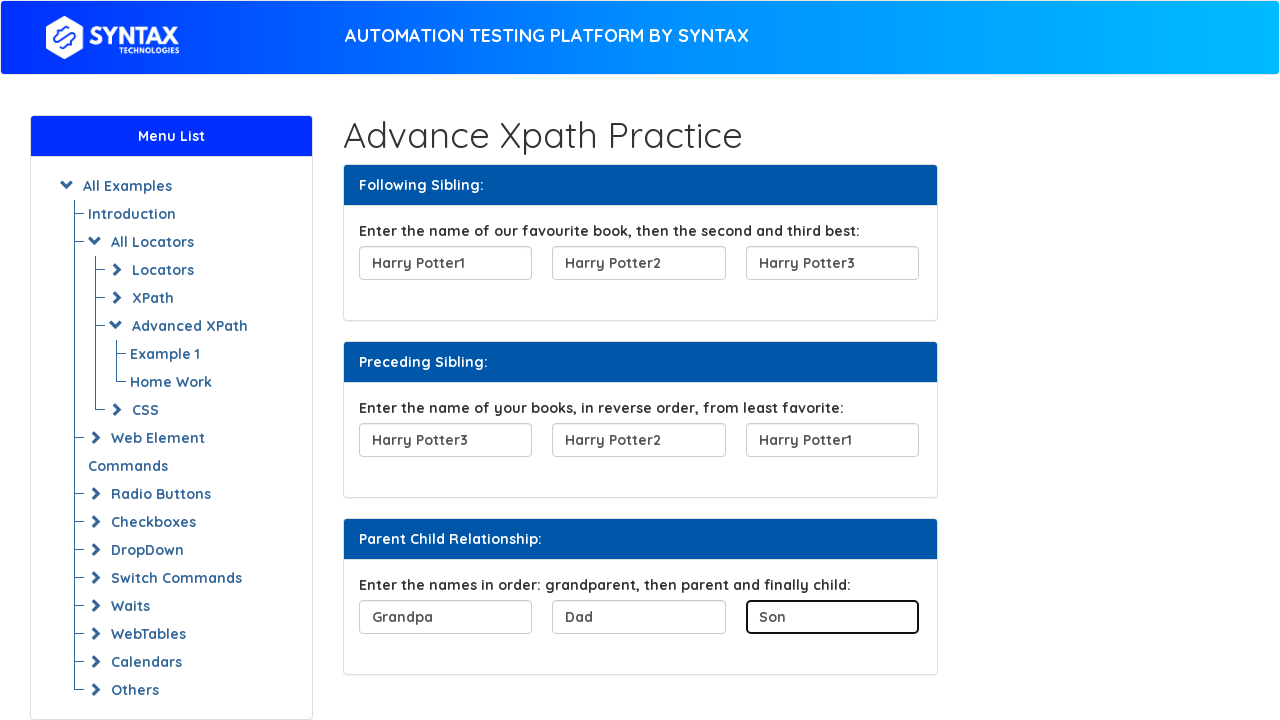